Tests adding a new customer by filling in first name, last name, and post code fields, then submitting the form and accepting the confirmation alert

Starting URL: https://www.globalsqa.com/angularJs-protractor/BankingProject/#/manager/addCust

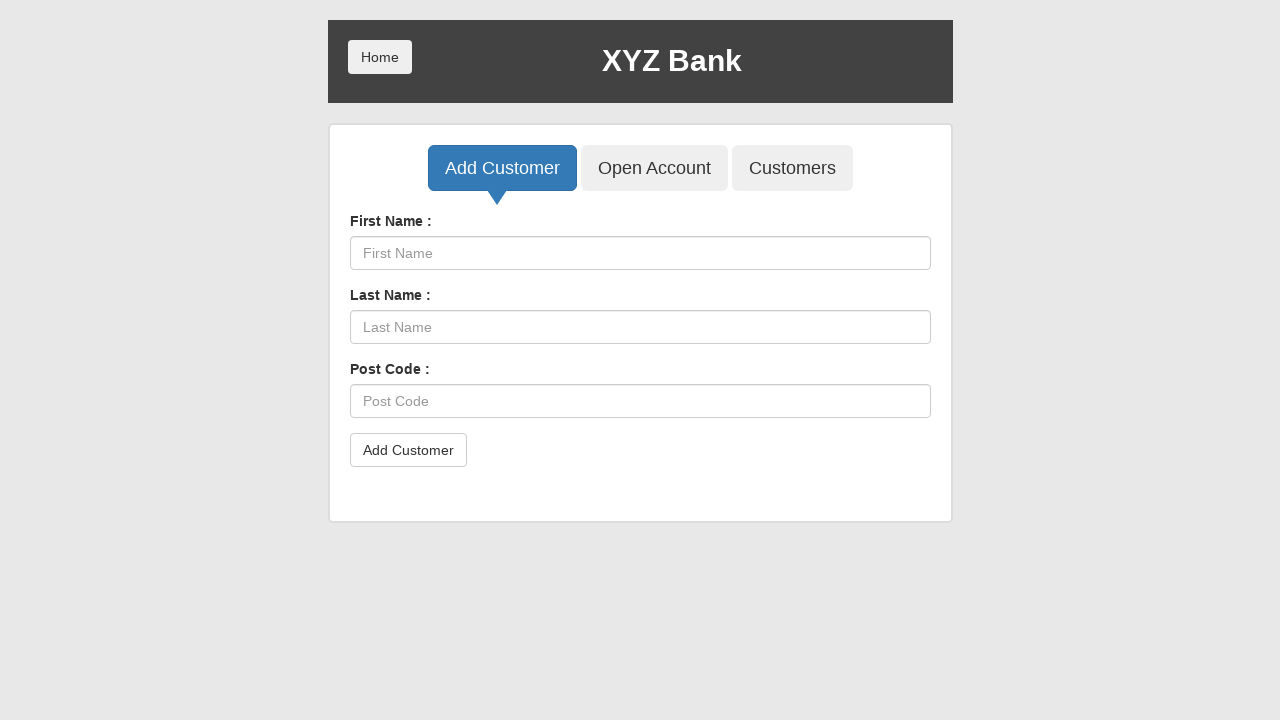

Customer add form loaded and first name input field is visible
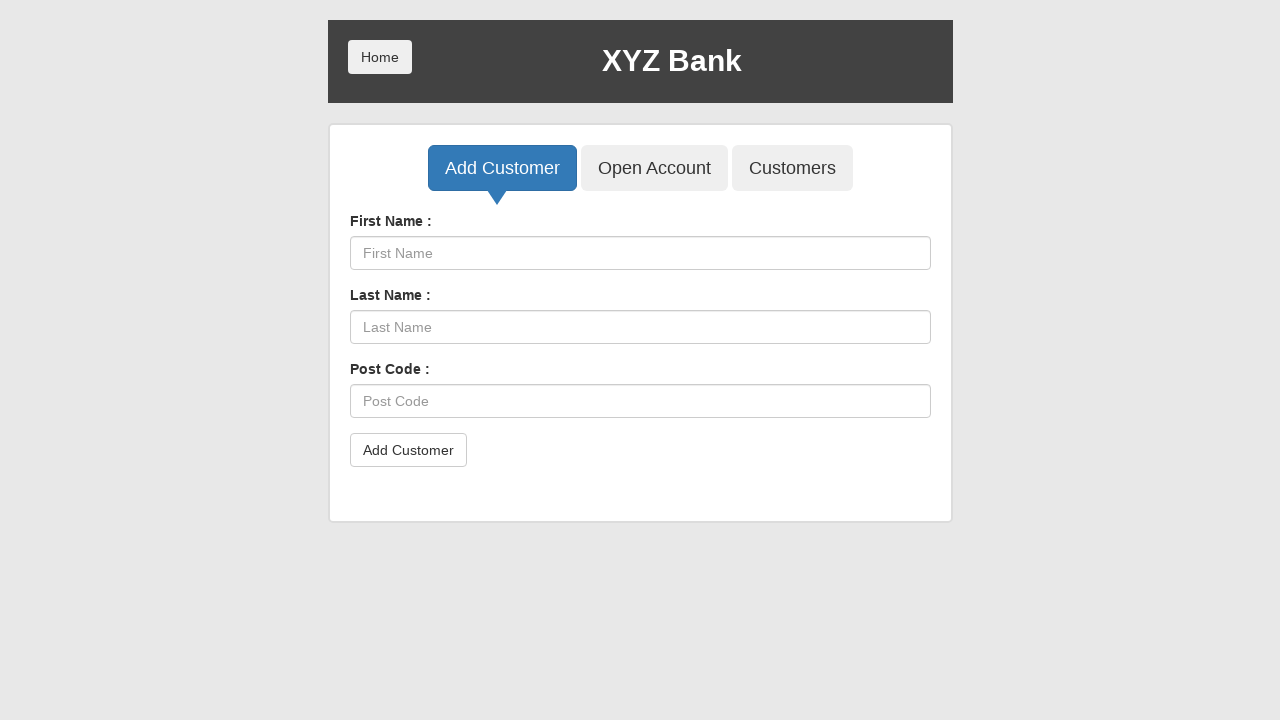

Clicked on first name input field at (640, 253) on input[placeholder='First Name']
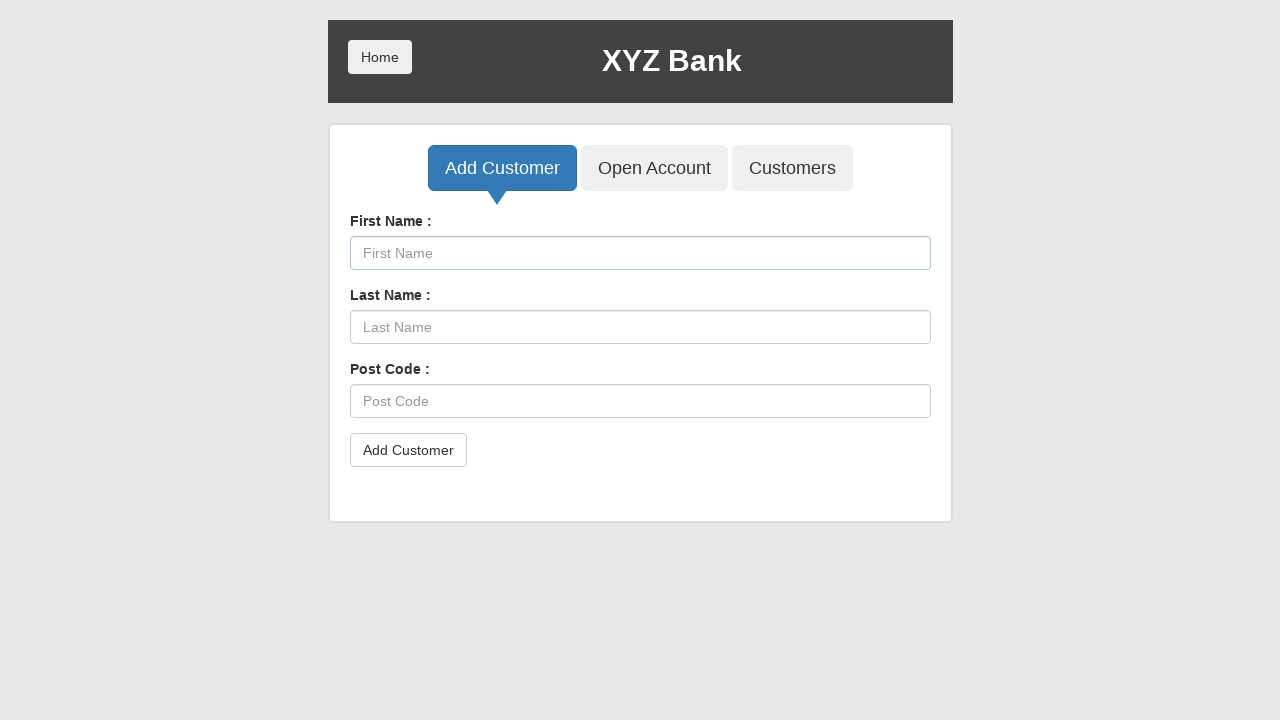

Filled first name field with 'John8472' on input[placeholder='First Name']
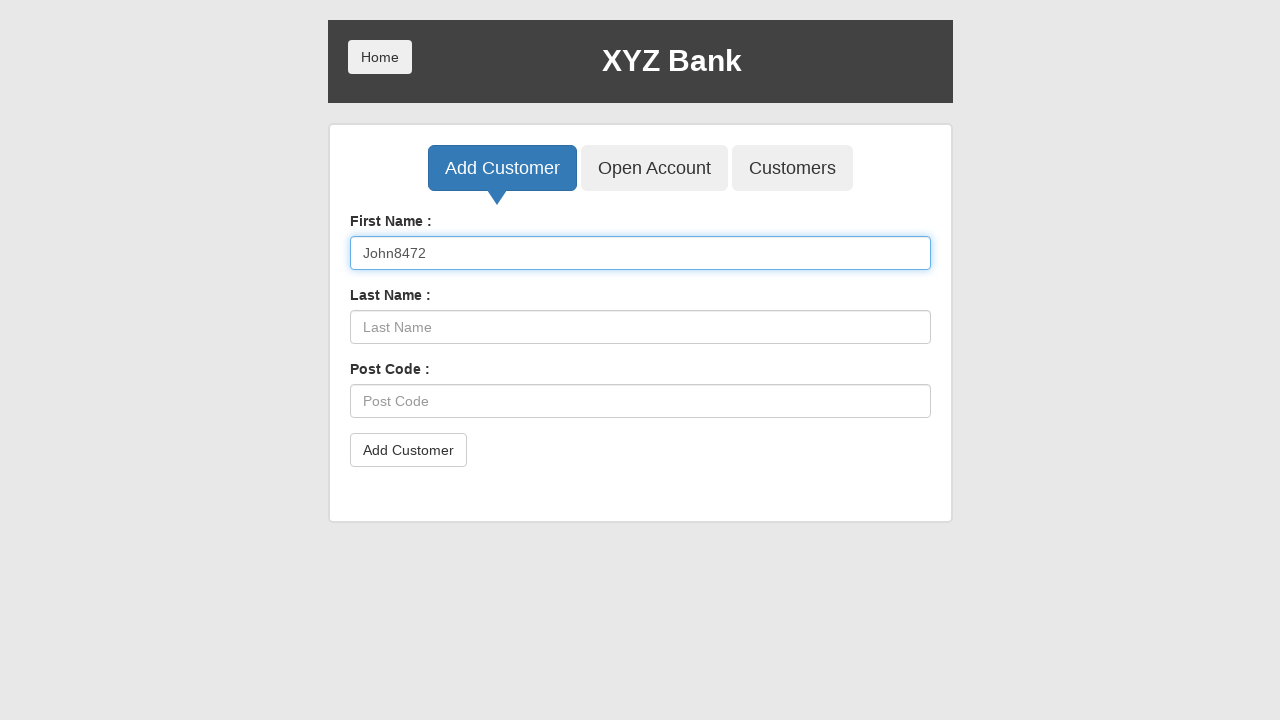

Clicked on last name input field at (640, 327) on input[placeholder='Last Name']
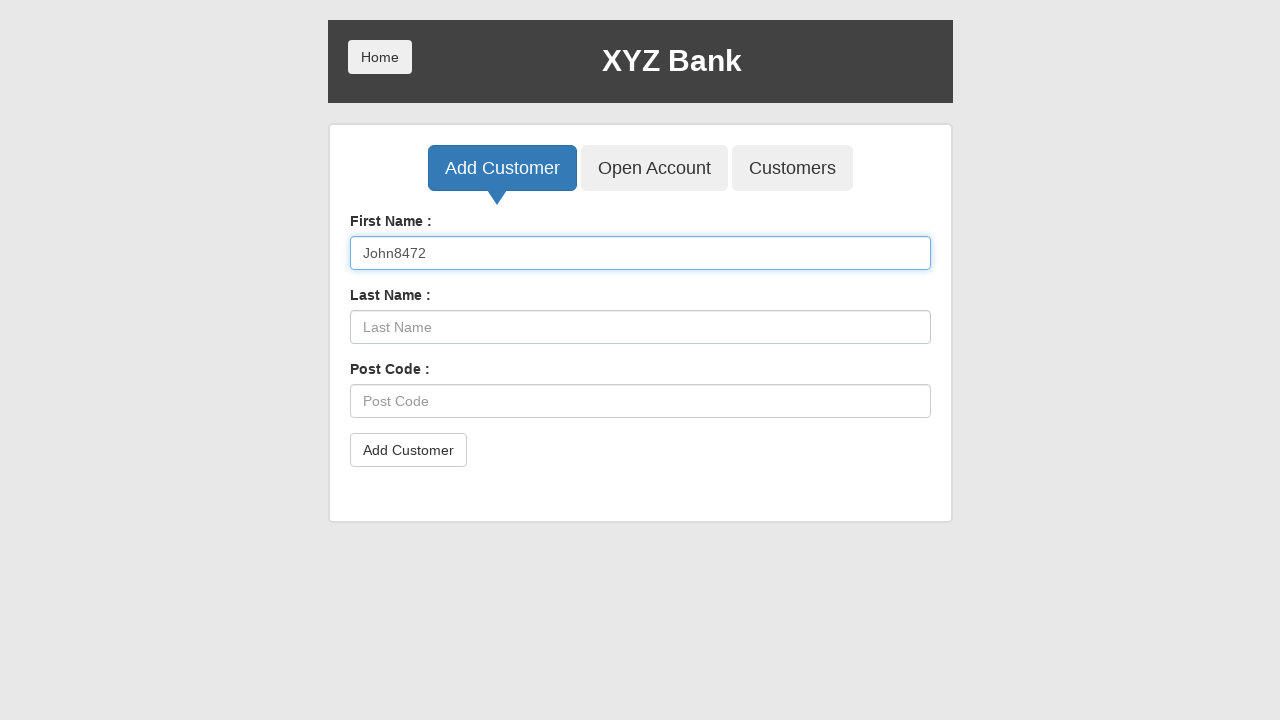

Filled last name field with 'Smith9134' on input[placeholder='Last Name']
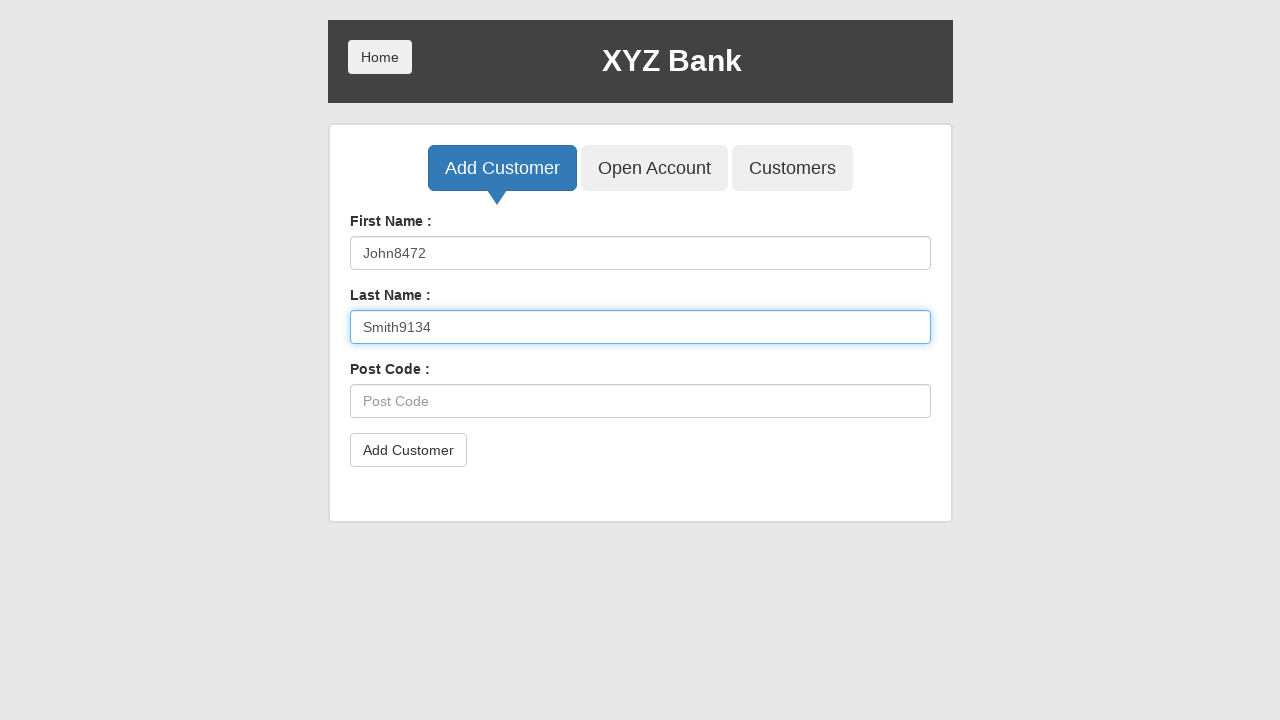

Clicked on post code input field at (640, 401) on input[placeholder='Post Code']
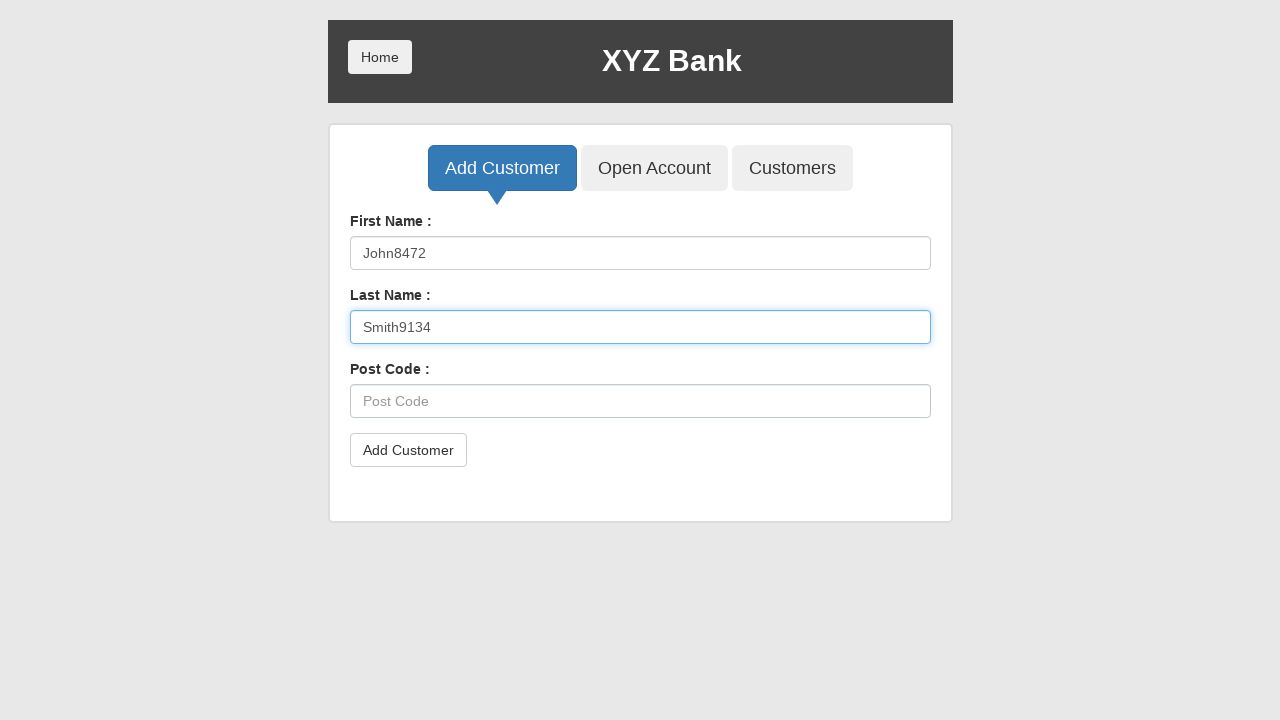

Filled post code field with '90210' on input[placeholder='Post Code']
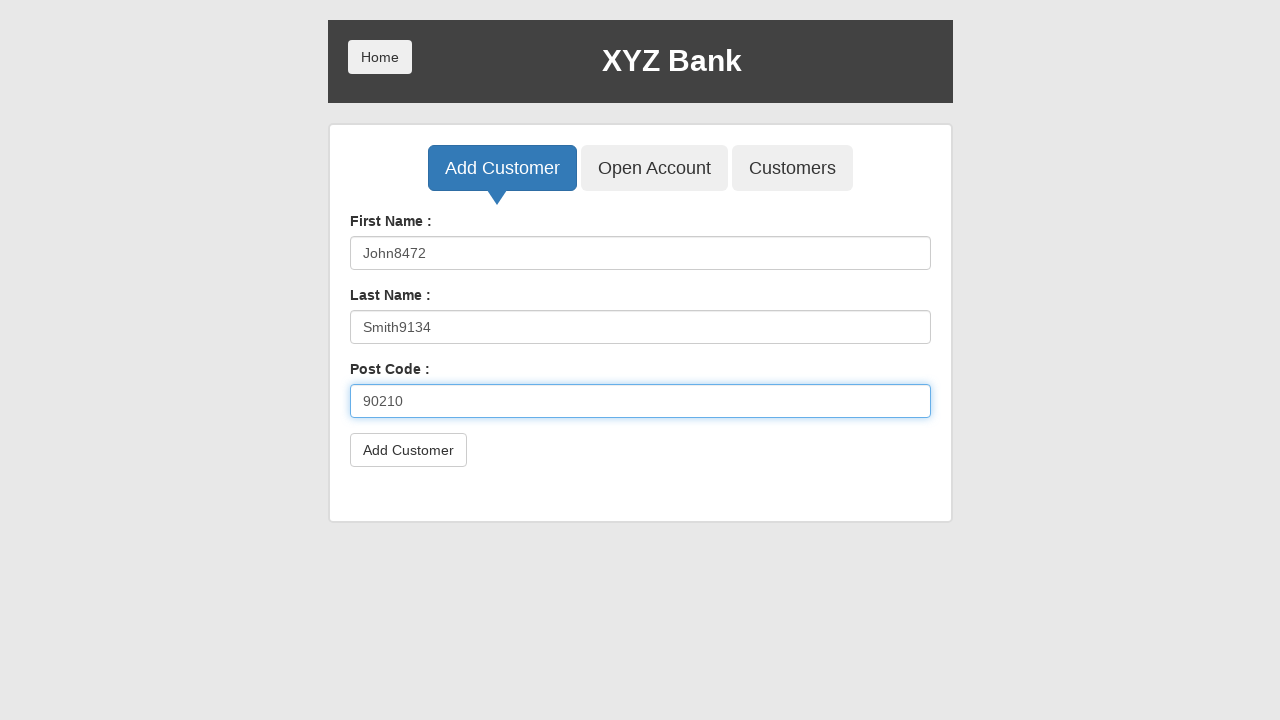

Clicked submit button to add customer at (408, 450) on button[type='submit']
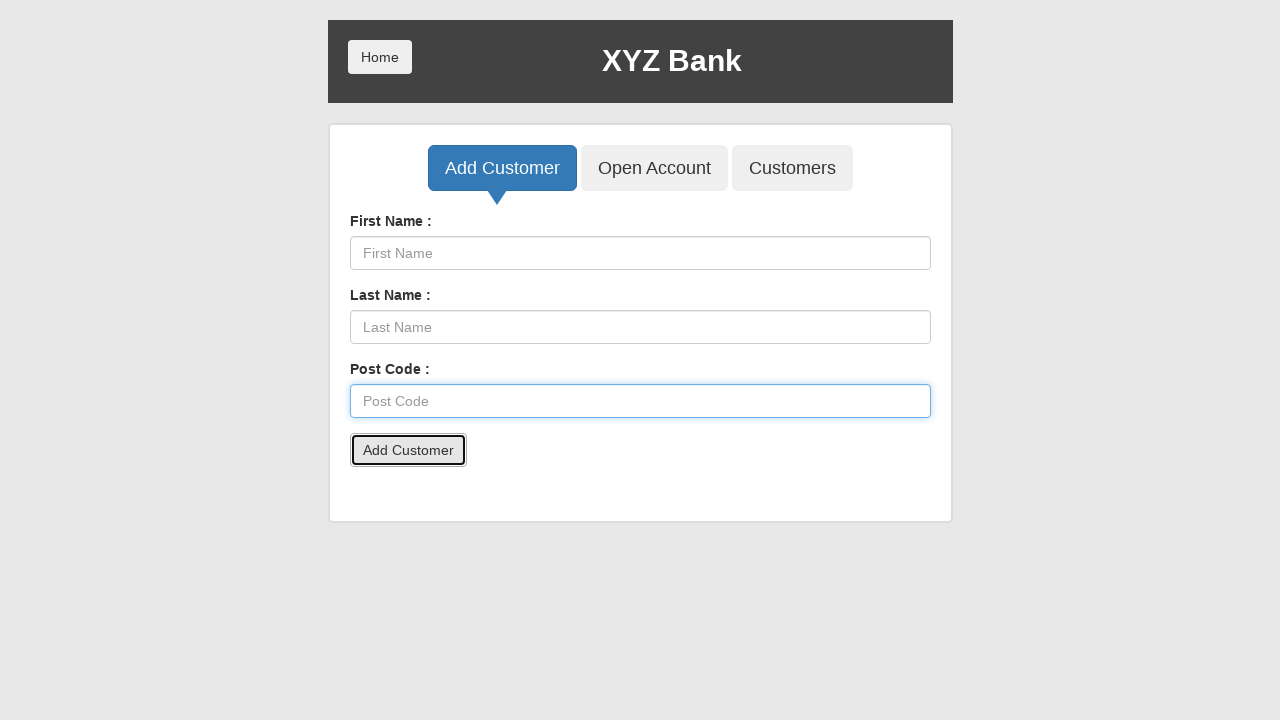

Set up dialog handler to accept confirmation alert
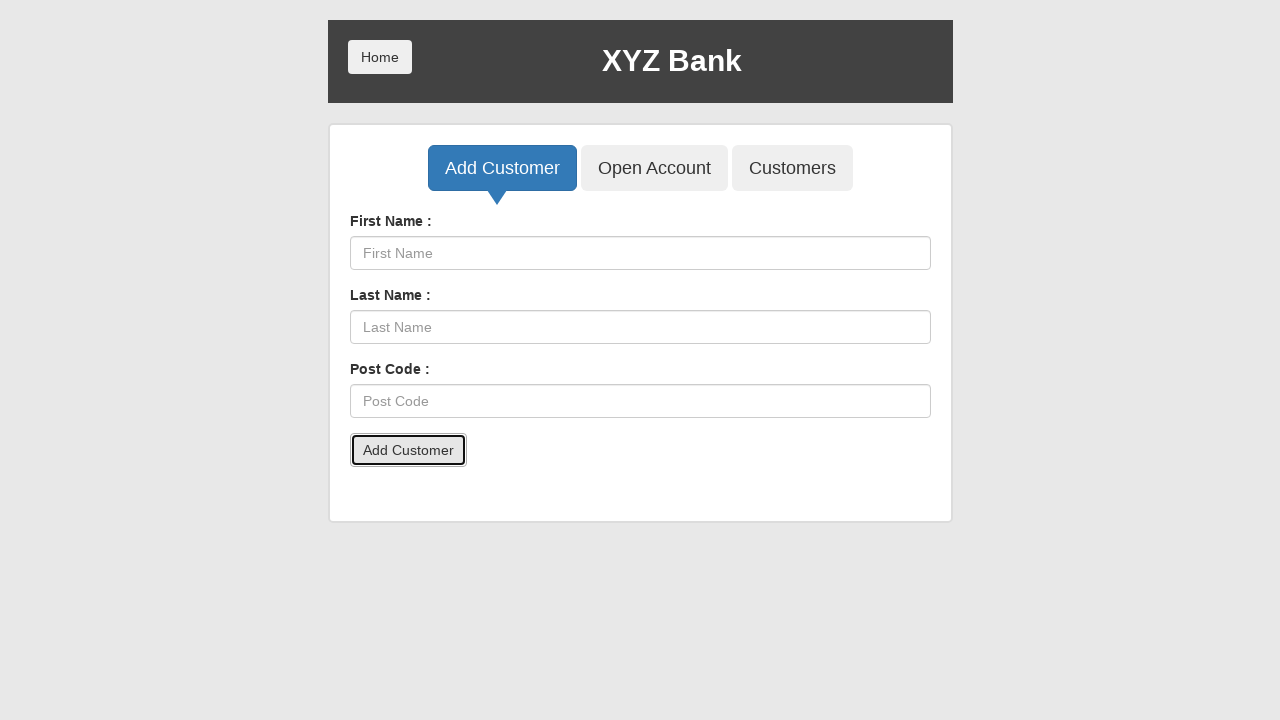

Clicked home button to return to main page at (380, 57) on xpath=//*[@ng-click='home()']
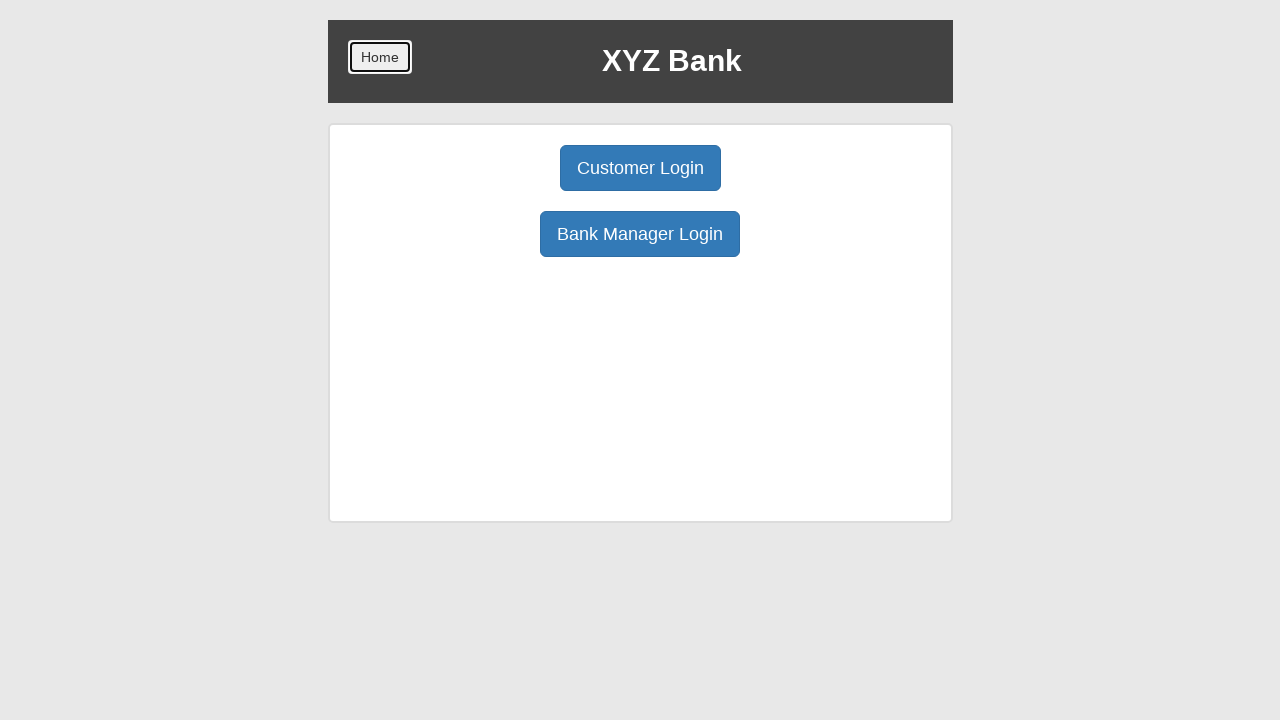

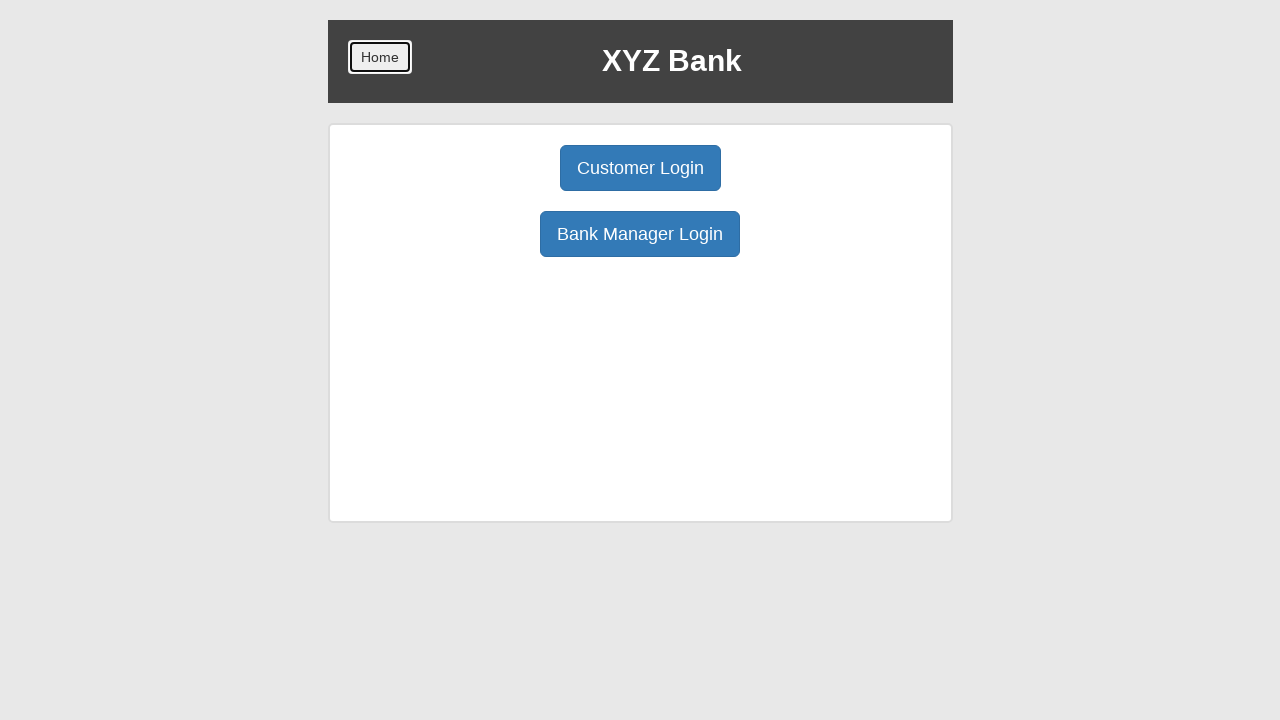